Tests keyboard key presses by sending the SPACE key to an input element and verifying the displayed result text shows the correct key was pressed

Starting URL: http://the-internet.herokuapp.com/key_presses

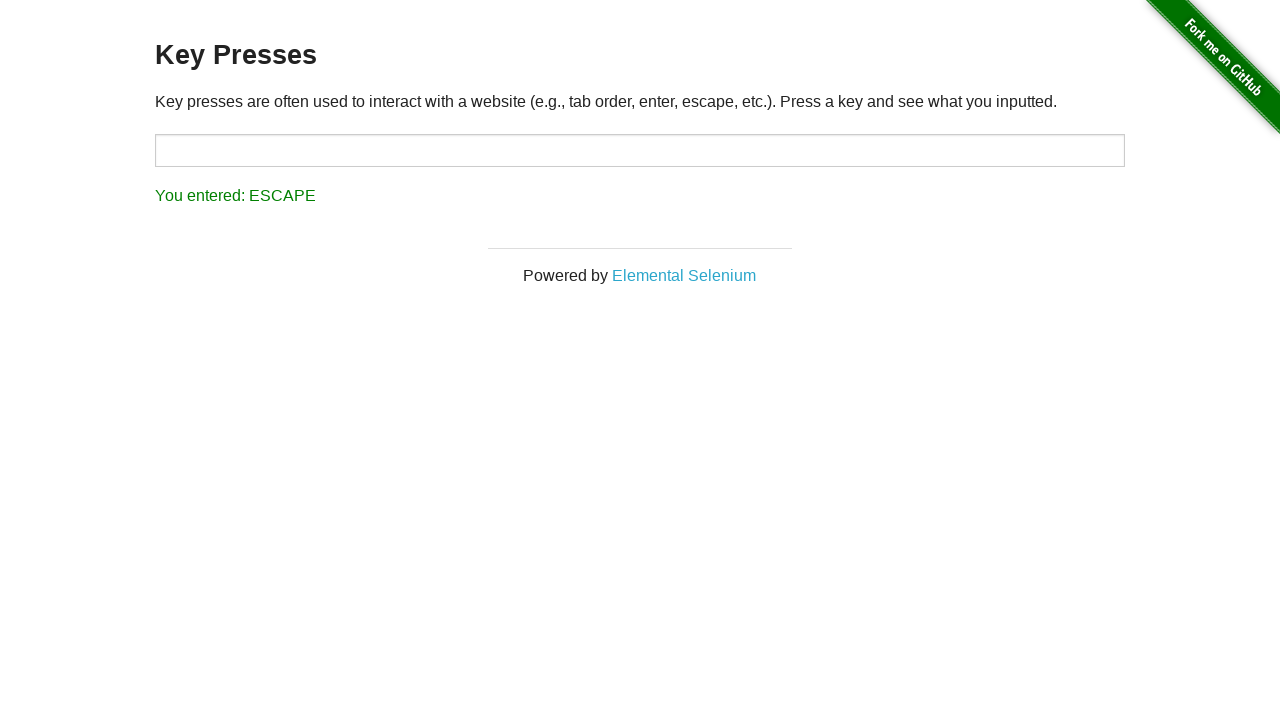

Pressed SPACE key on target input element on #target
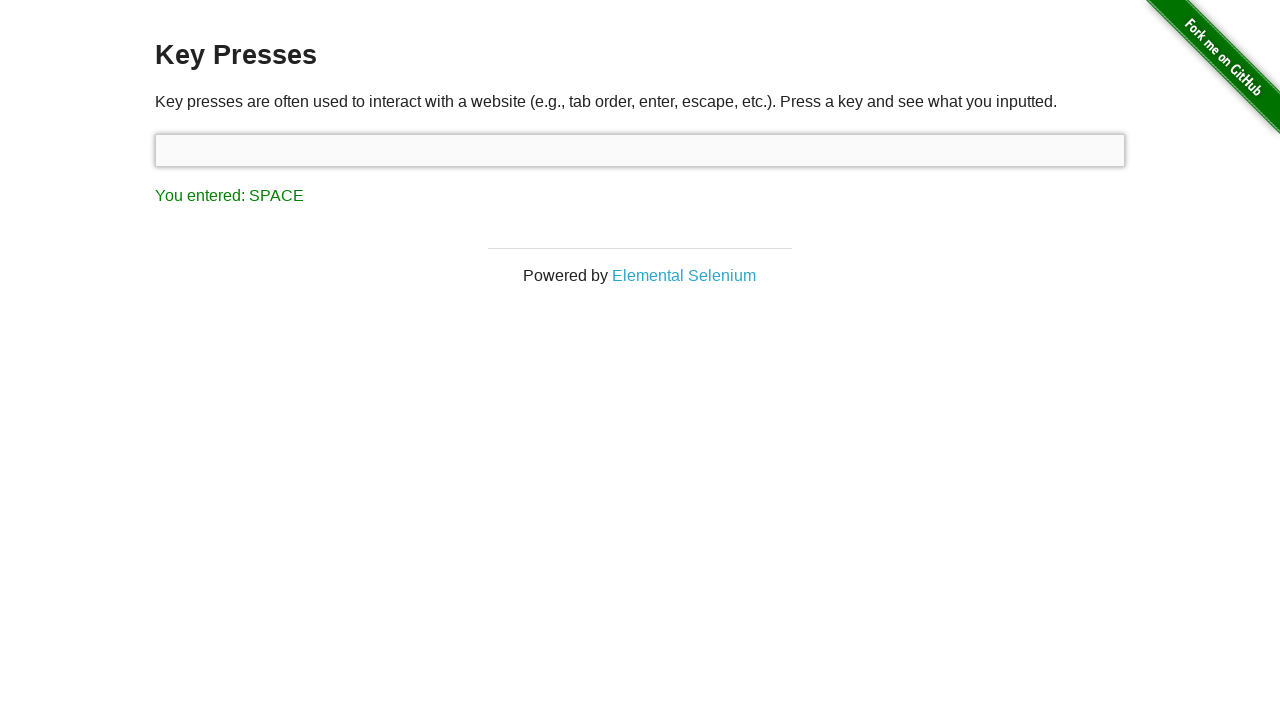

Result text element loaded
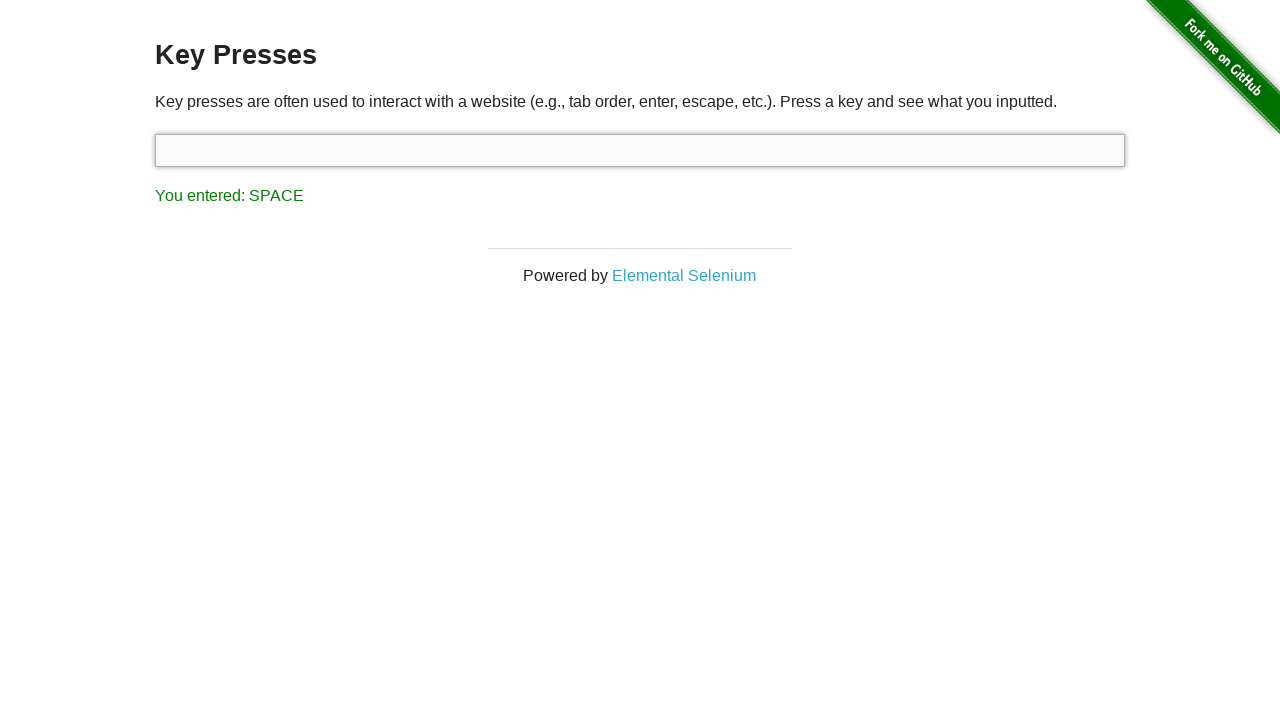

Retrieved result text content
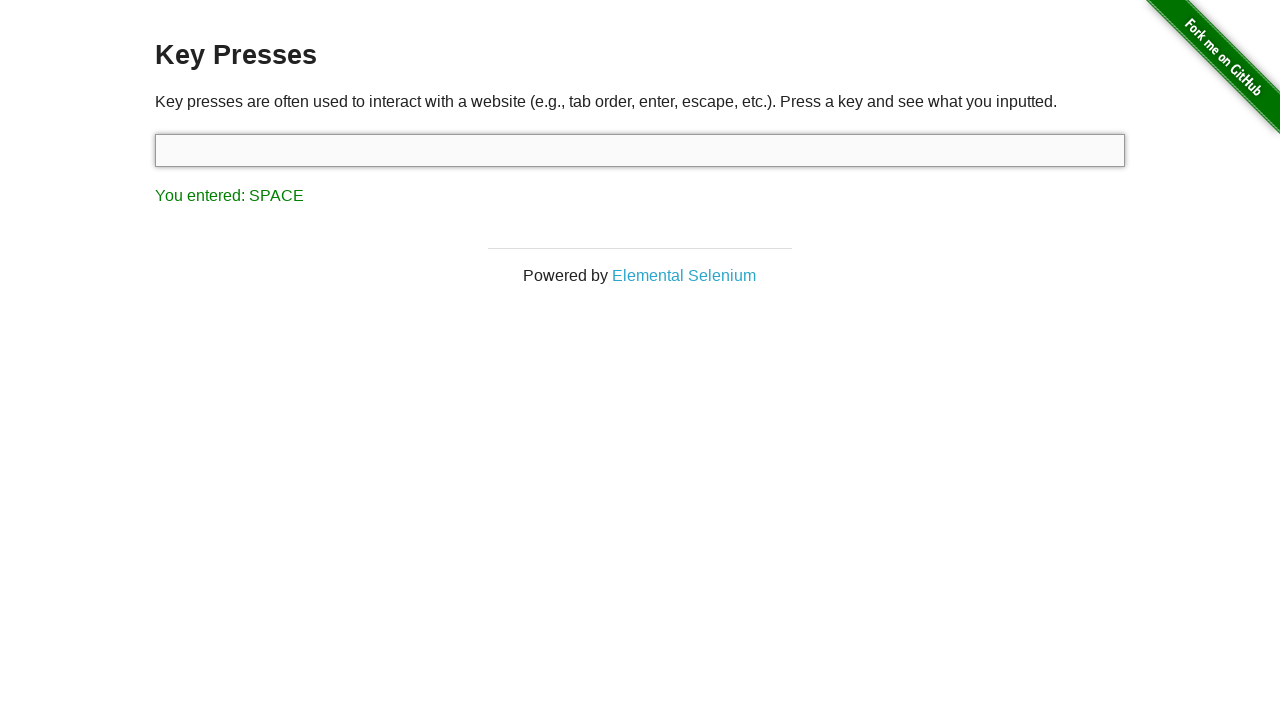

Verified result text shows 'You entered: SPACE'
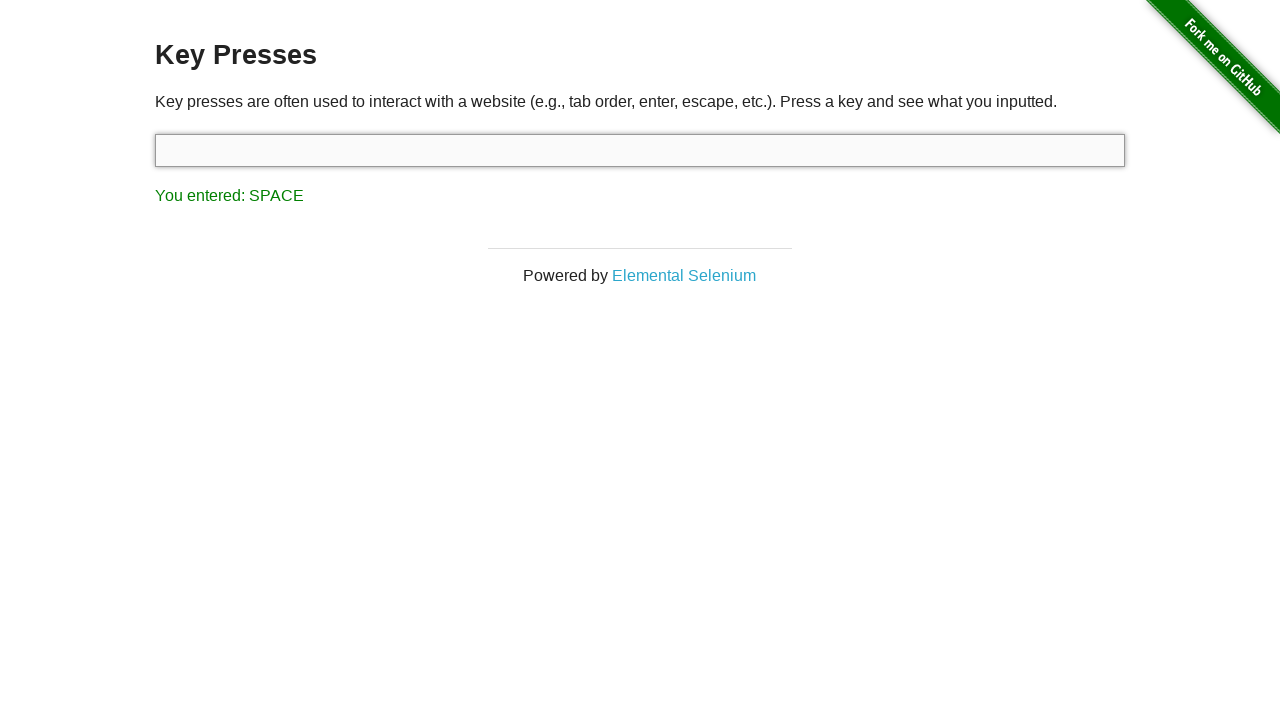

Pressed TAB key using keyboard
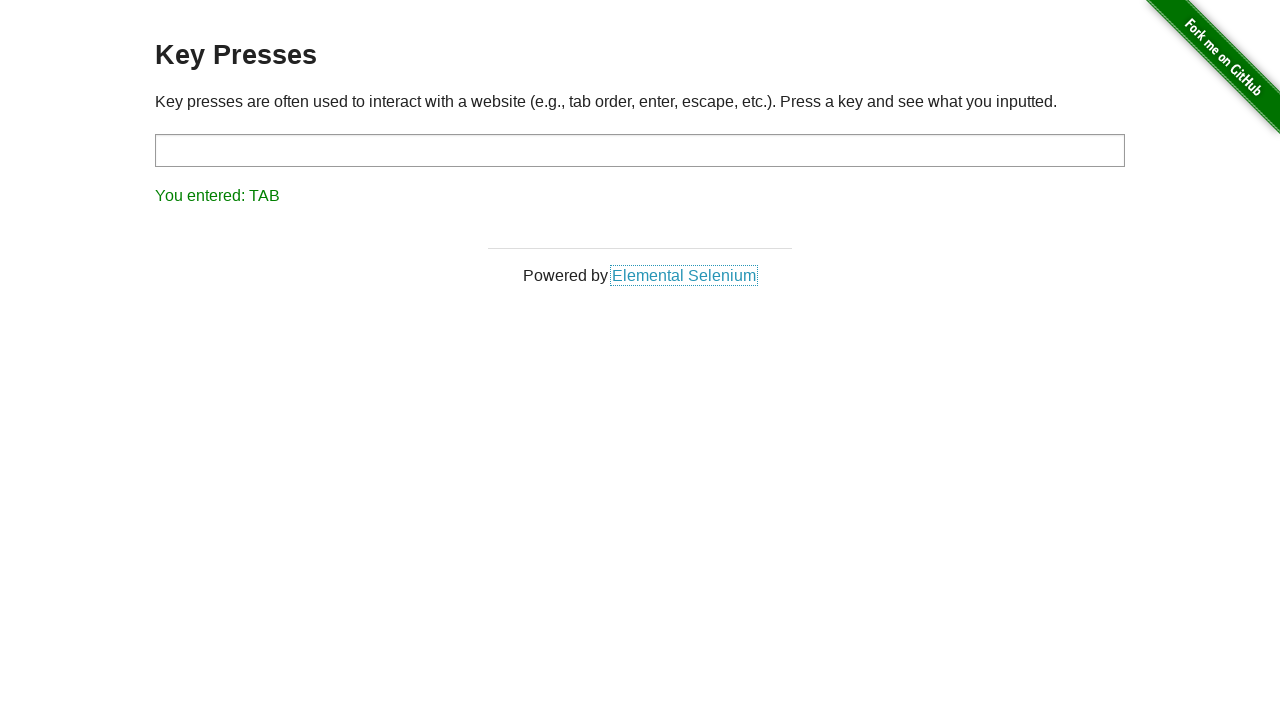

Retrieved result text content after Tab press
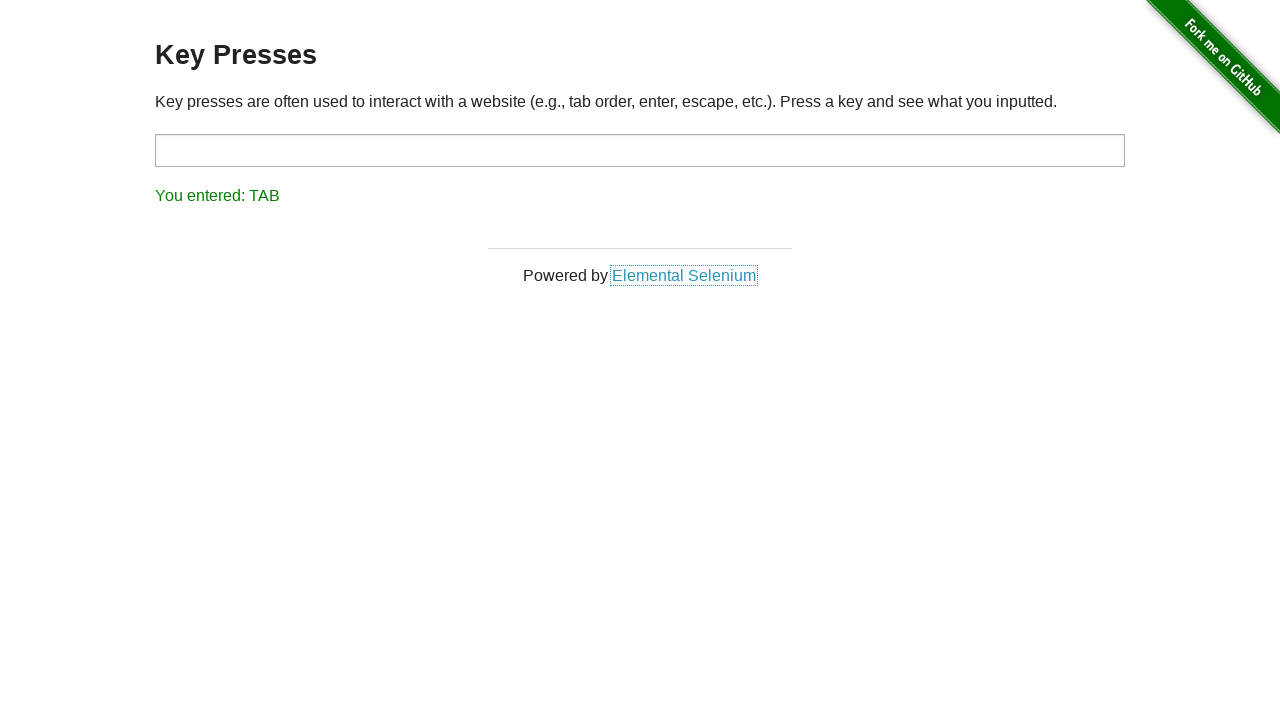

Verified result text shows 'You entered: TAB'
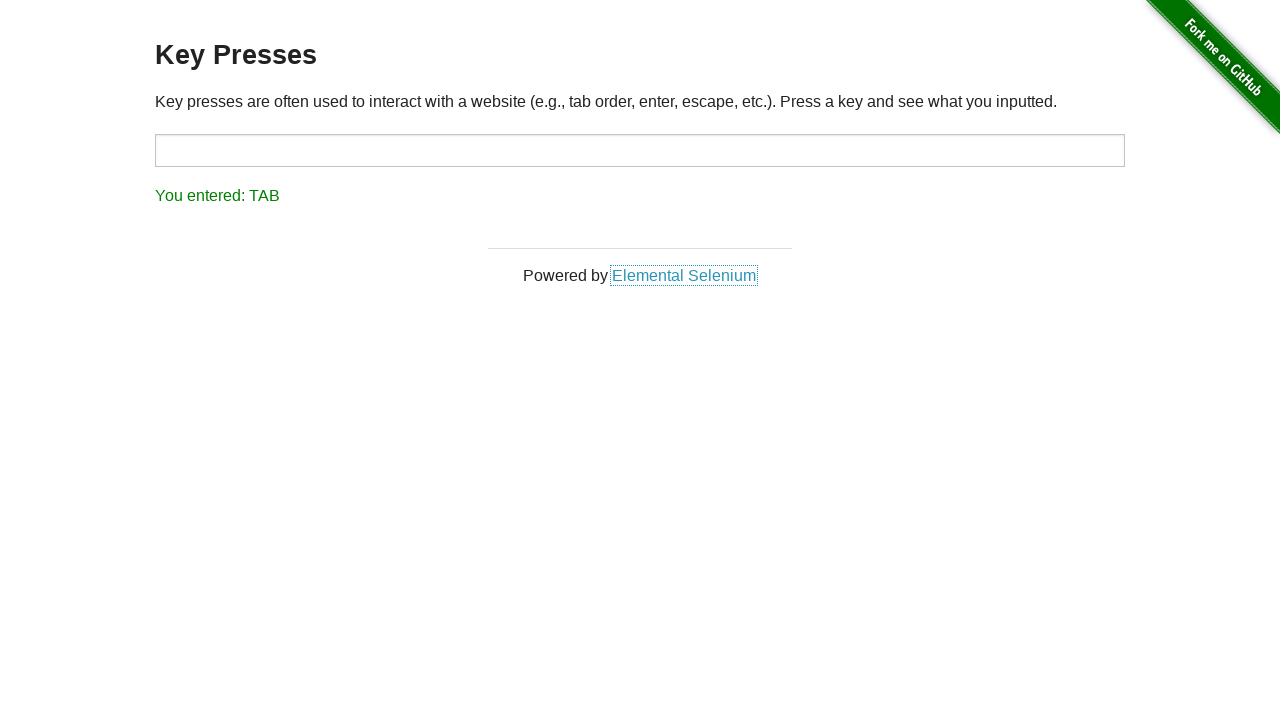

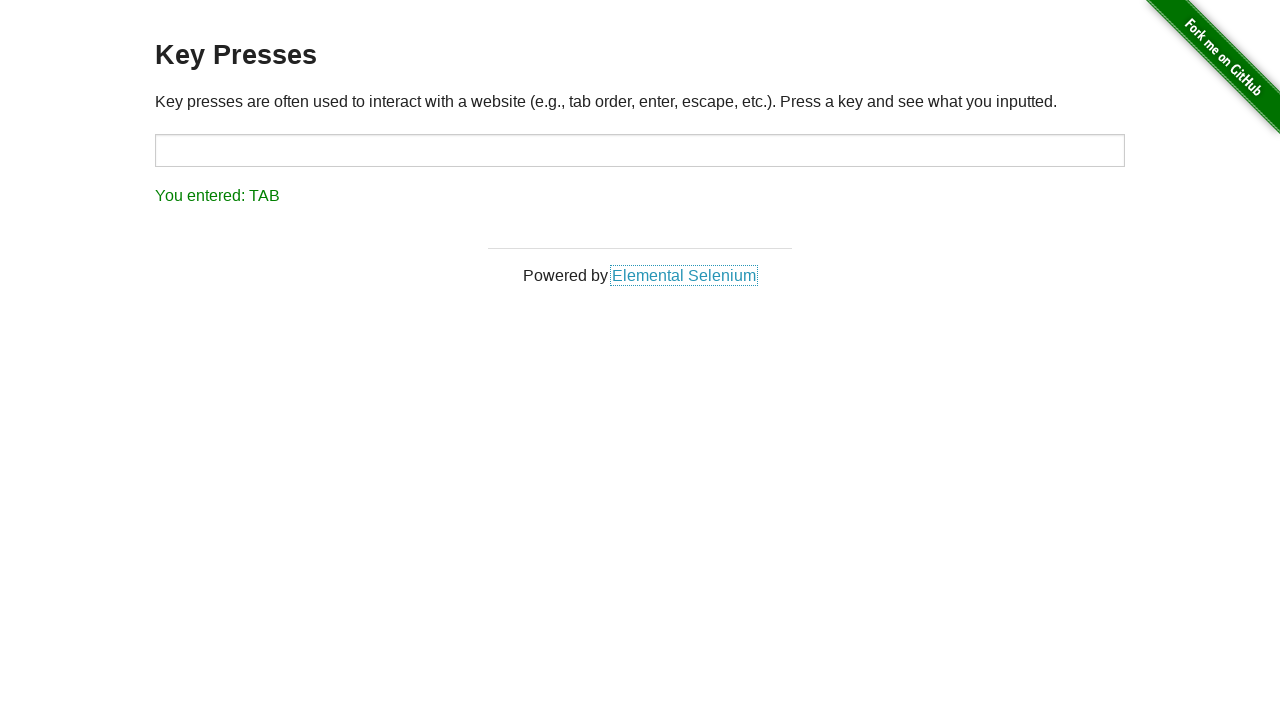